Tests alert handling by clicking an alert button and accepting the alert dialog

Starting URL: https://formy-project.herokuapp.com/switch-window

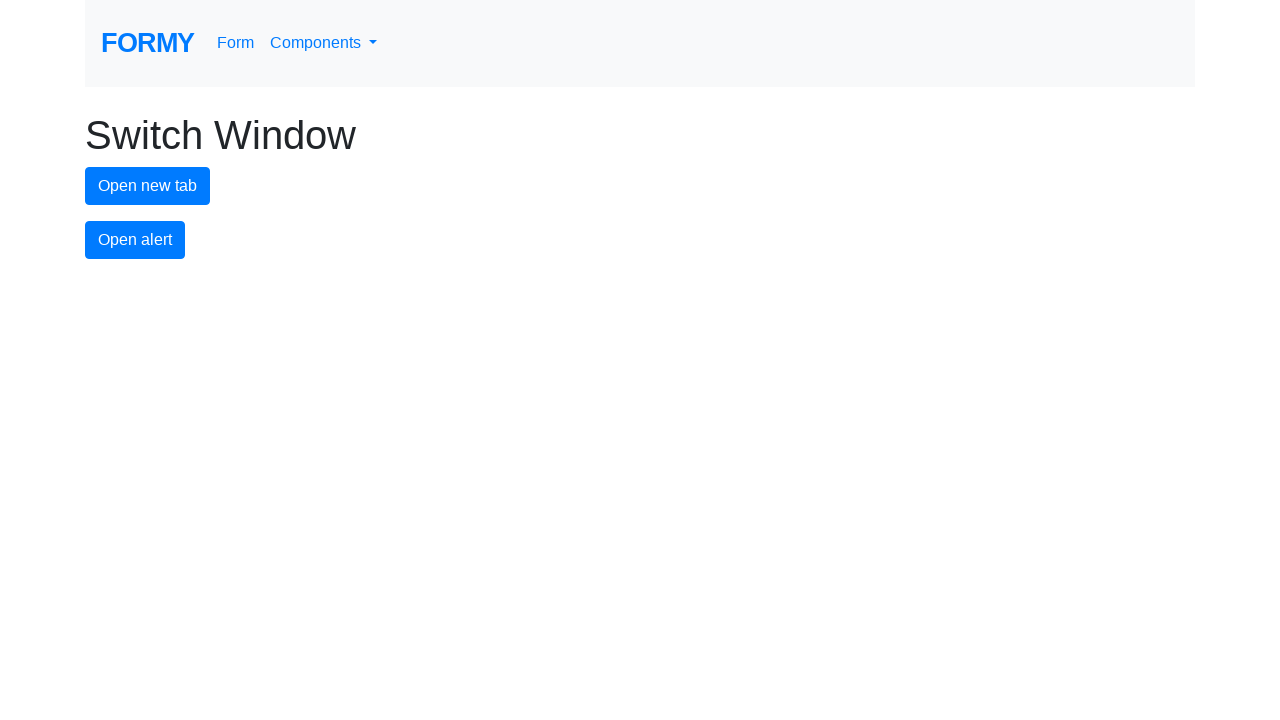

Clicked alert button to trigger the alert dialog at (135, 240) on #alert-button
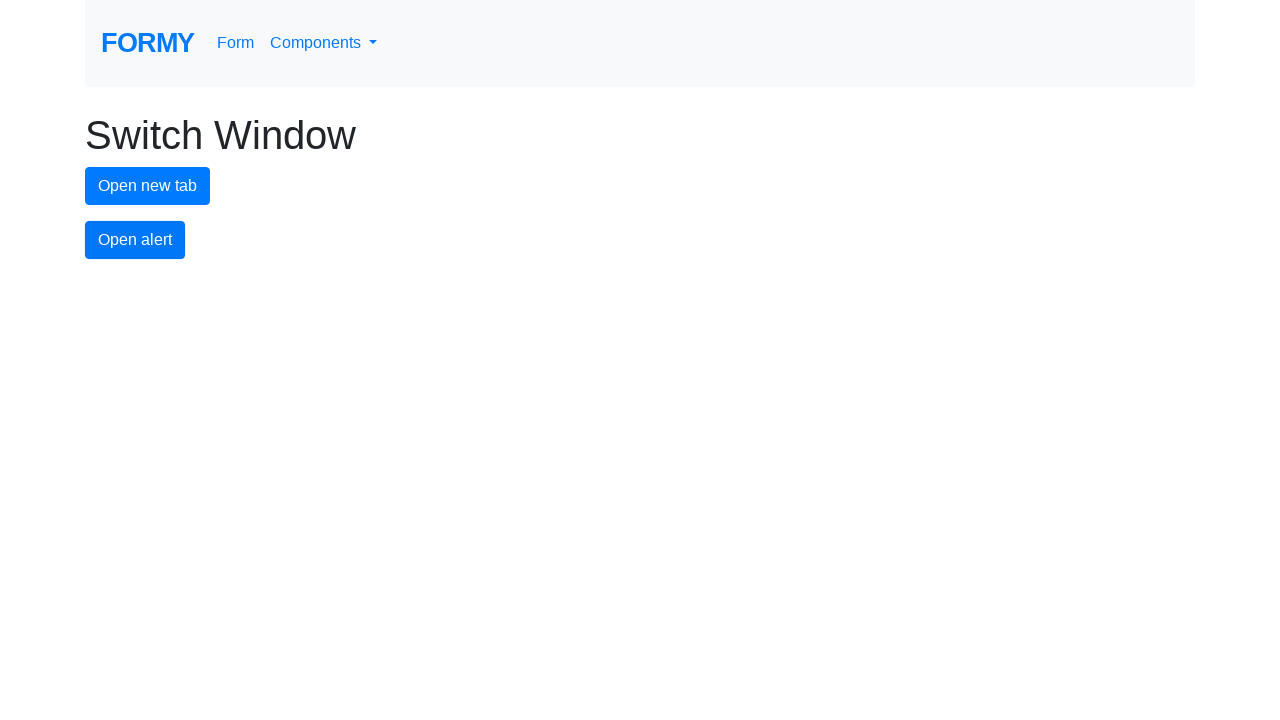

Set up dialog handler to accept the alert
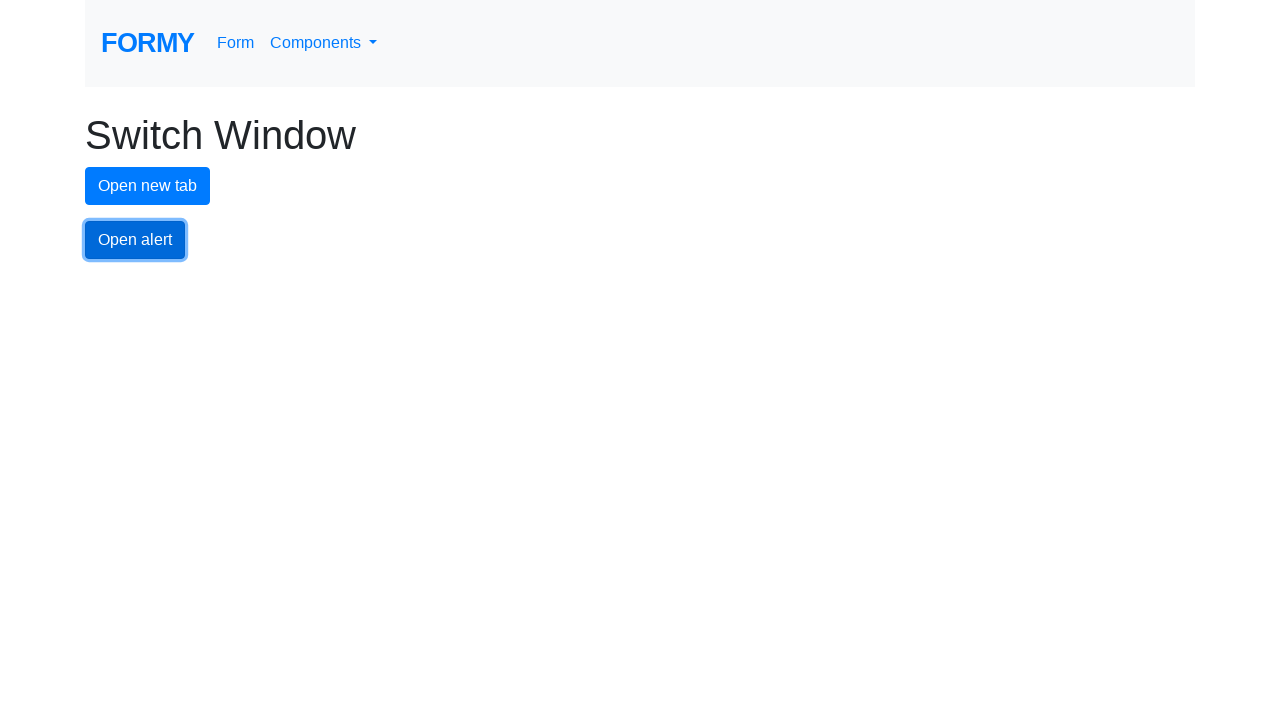

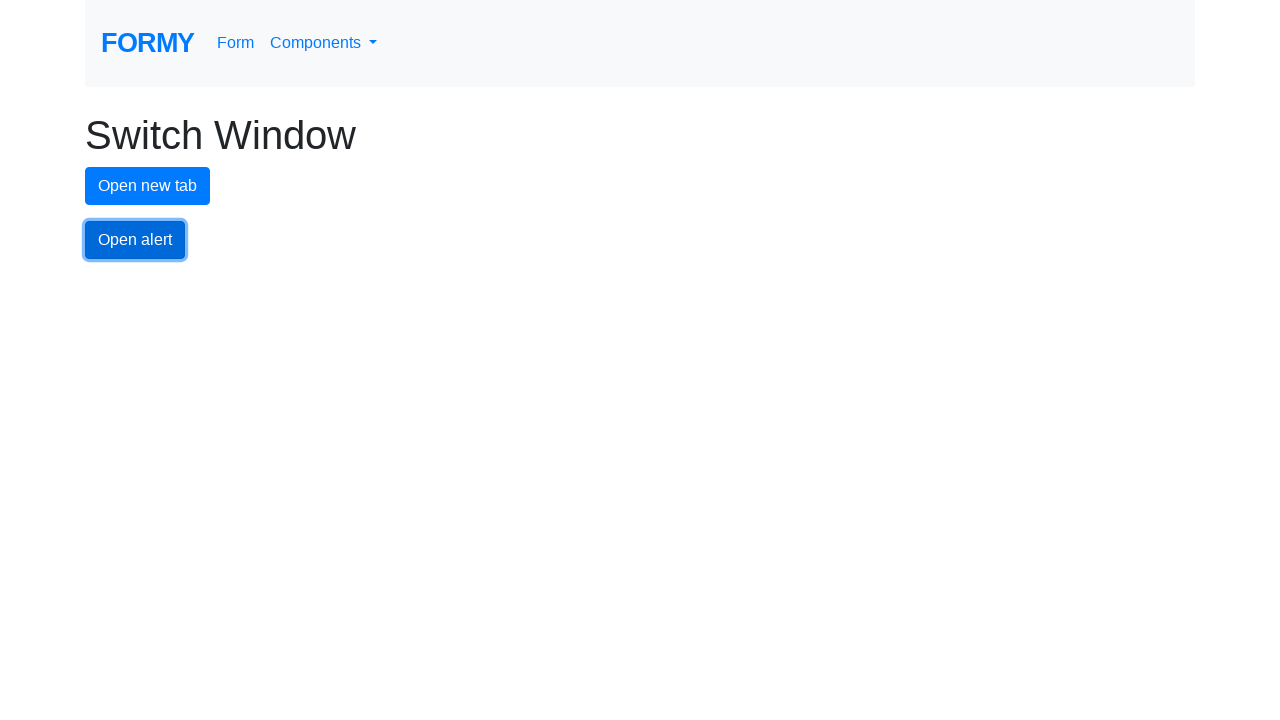